Navigates to the OrangeHRM demo login page and clicks on the "OrangeHRM, Inc" link in the footer

Starting URL: https://opensource-demo.orangehrmlive.com/web/index.php/auth/login

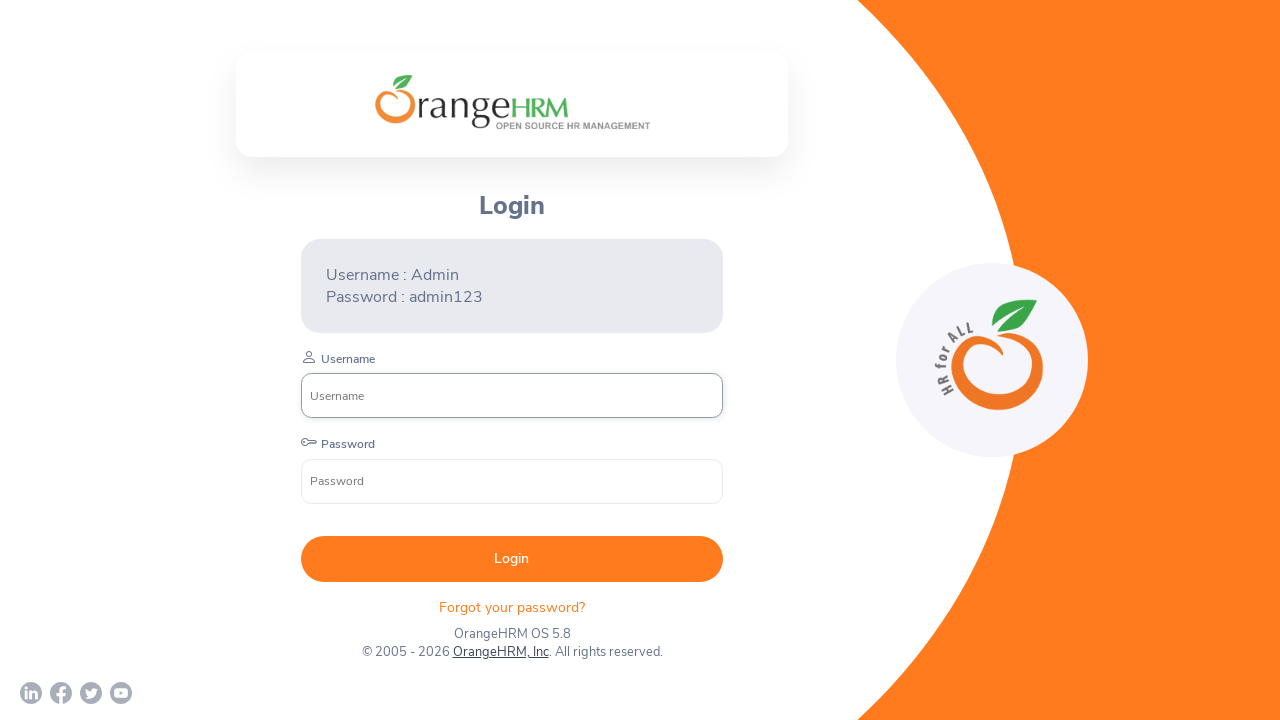

Navigated to OrangeHRM demo login page
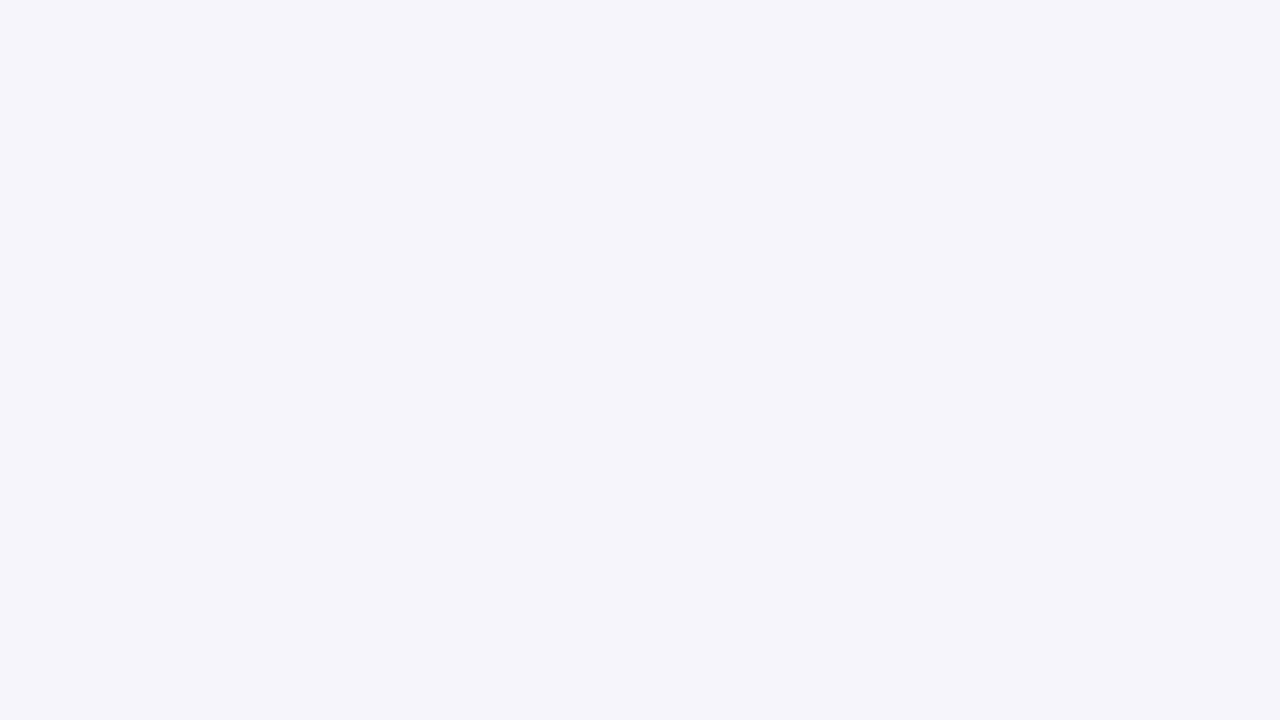

Clicked on OrangeHRM, Inc link in footer at (500, 652) on text=OrangeHRM, Inc
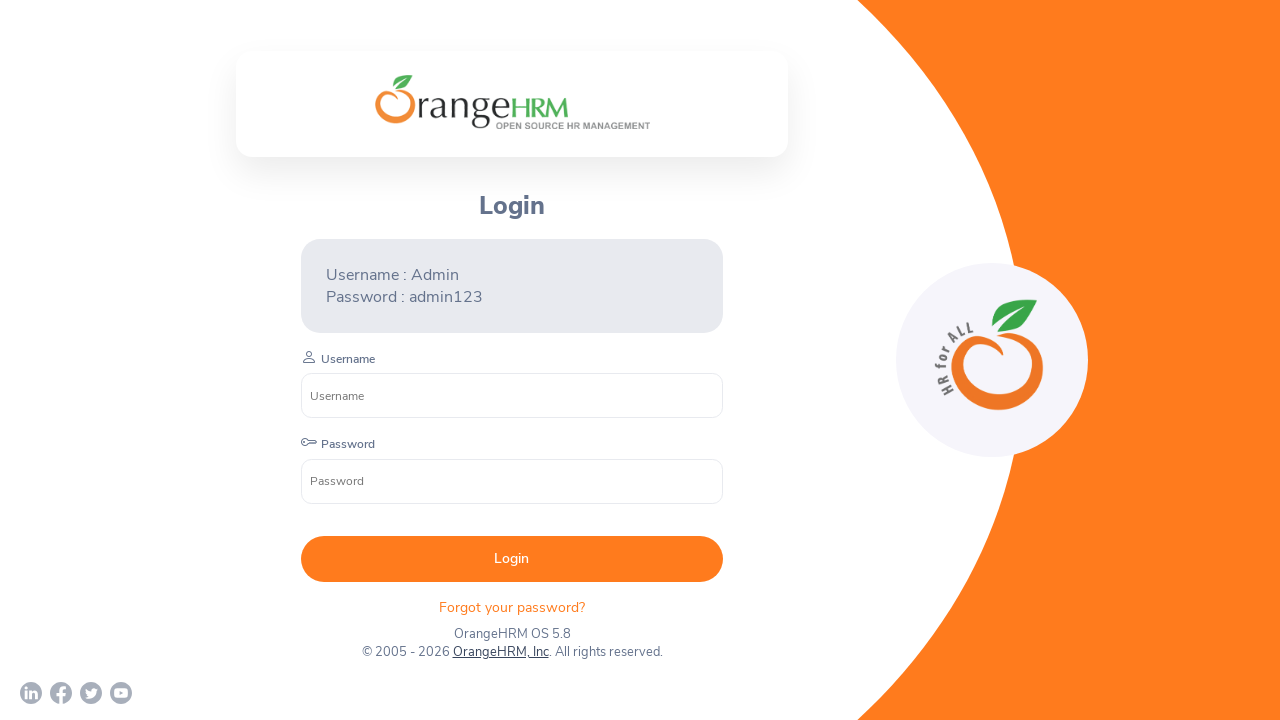

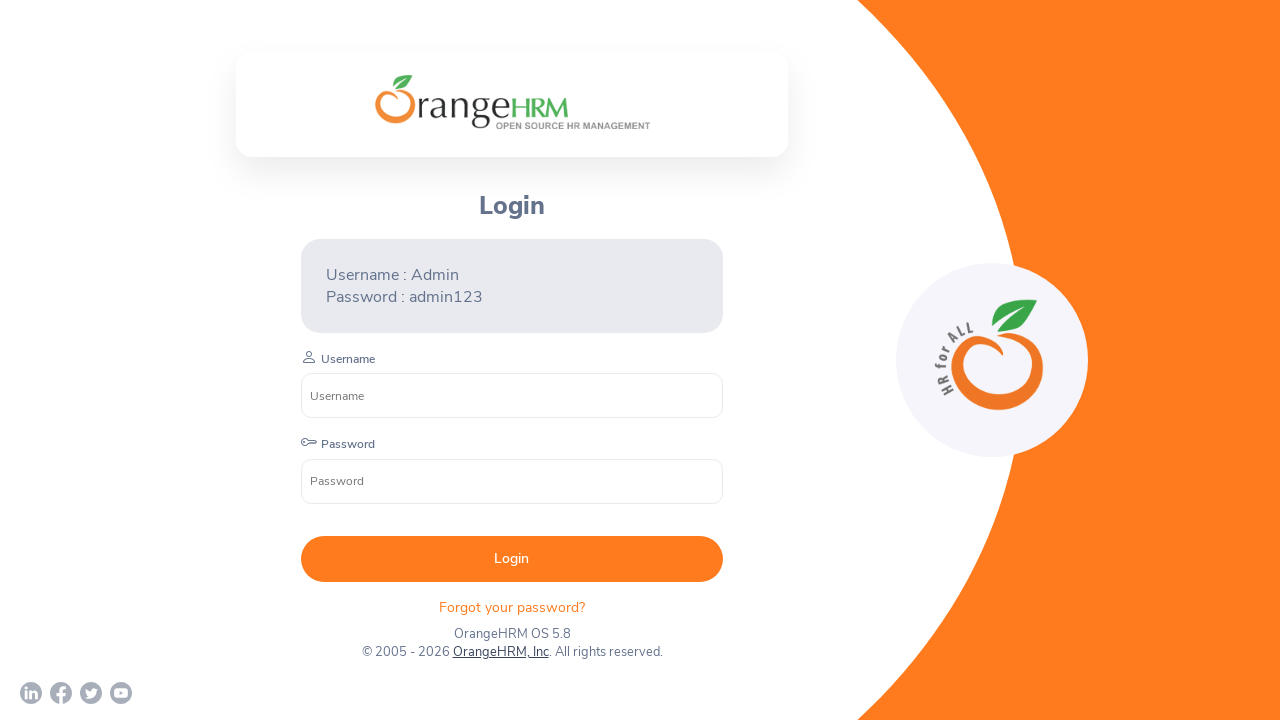